Searches for "IT Jobs" on TradeMe by entering the query in the search field and pressing Enter

Starting URL: https://www.trademe.co.nz/a/

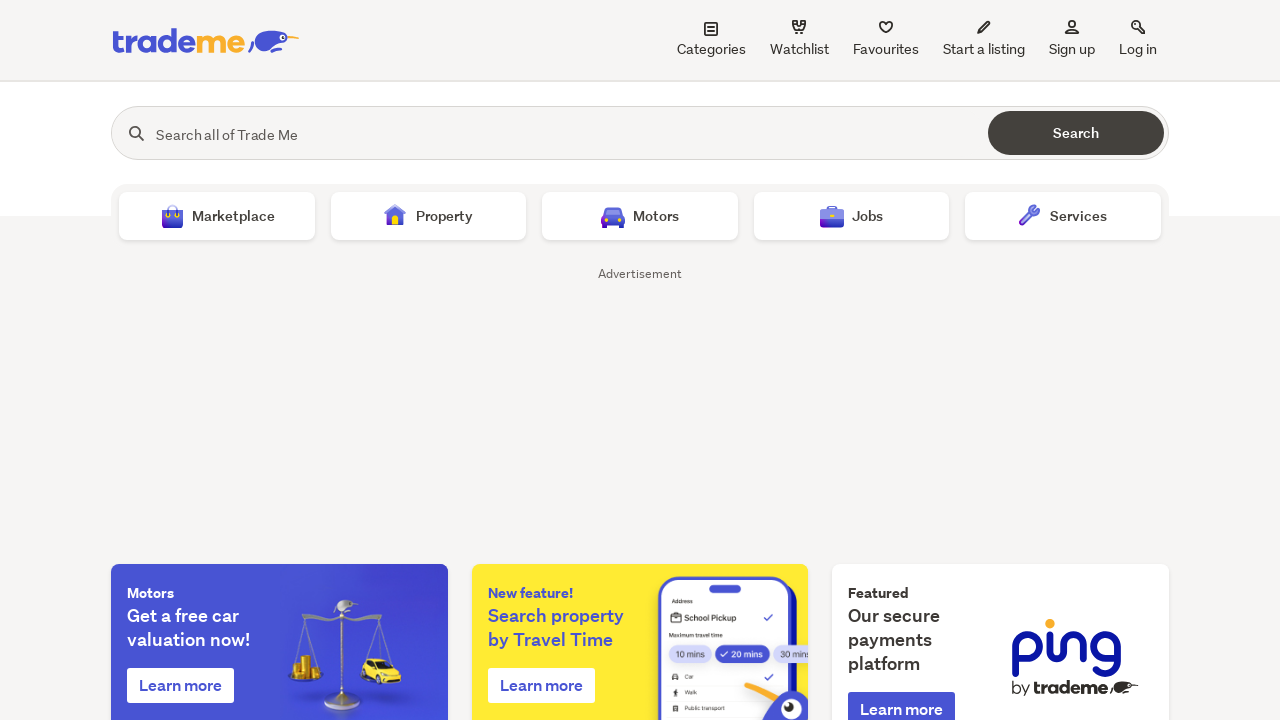

Filled search field with 'IT Jobs' on #search
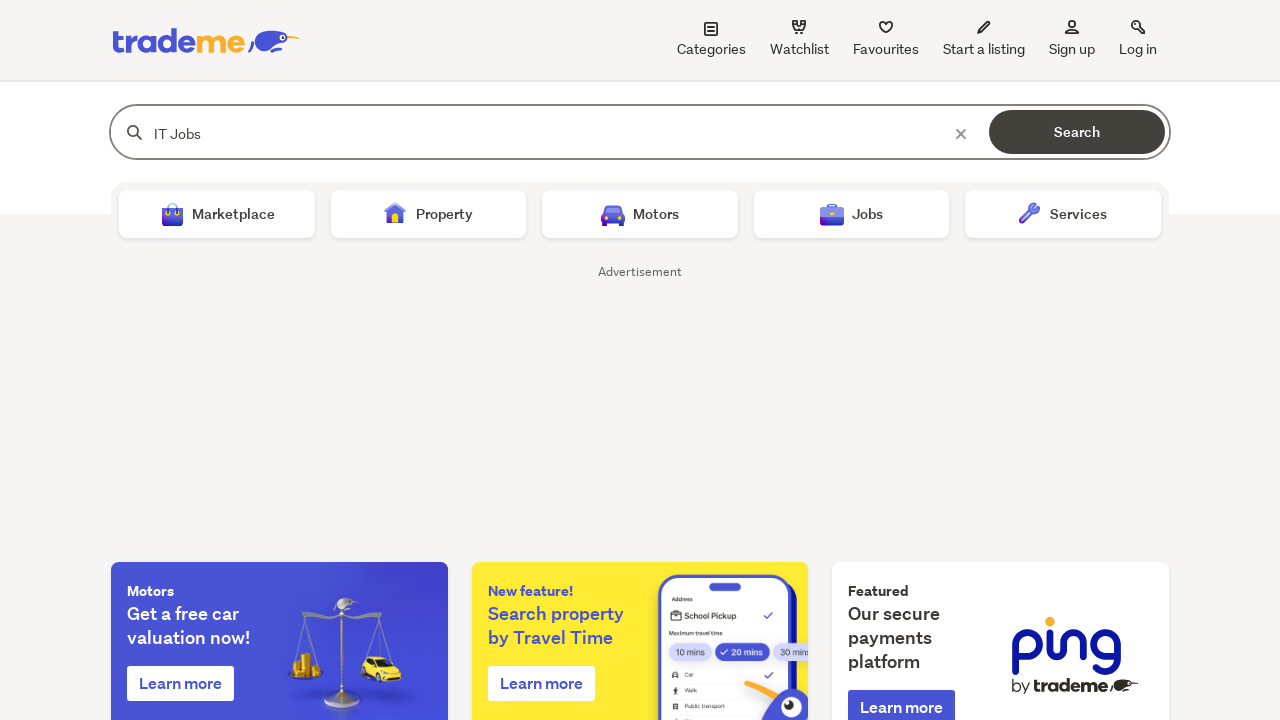

Pressed Enter to submit IT Jobs search query on #search
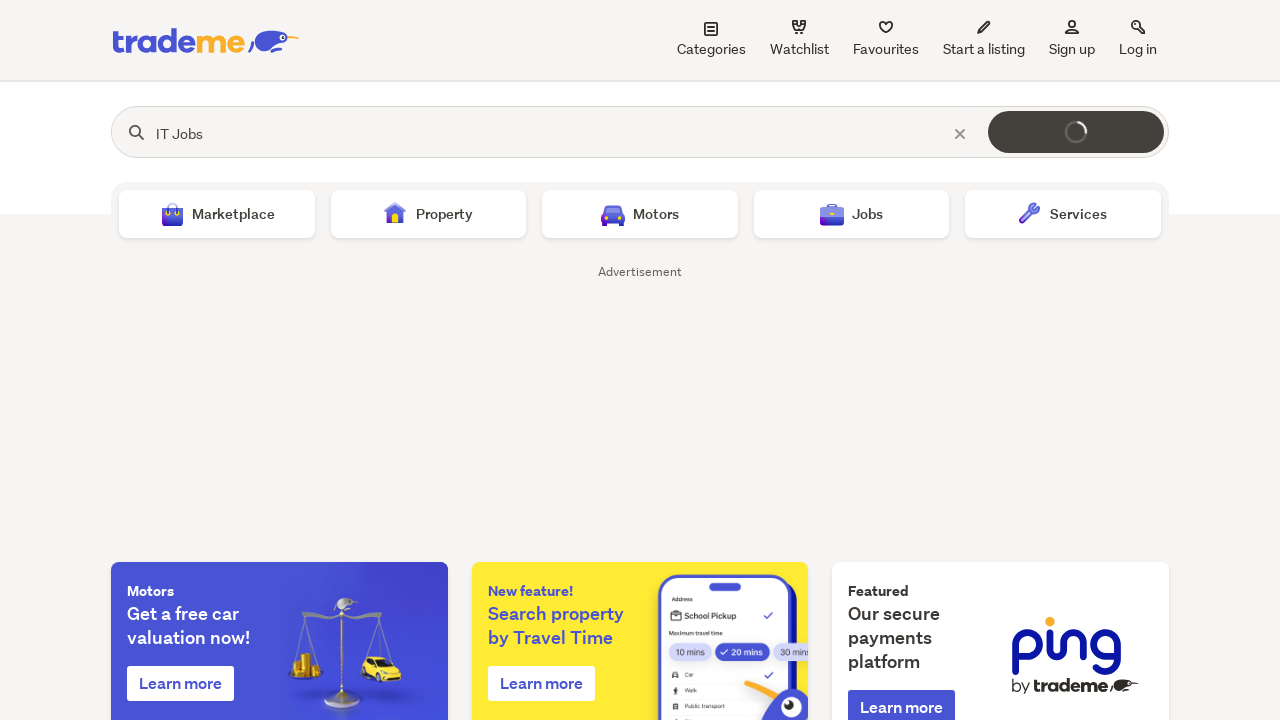

Search results page fully loaded
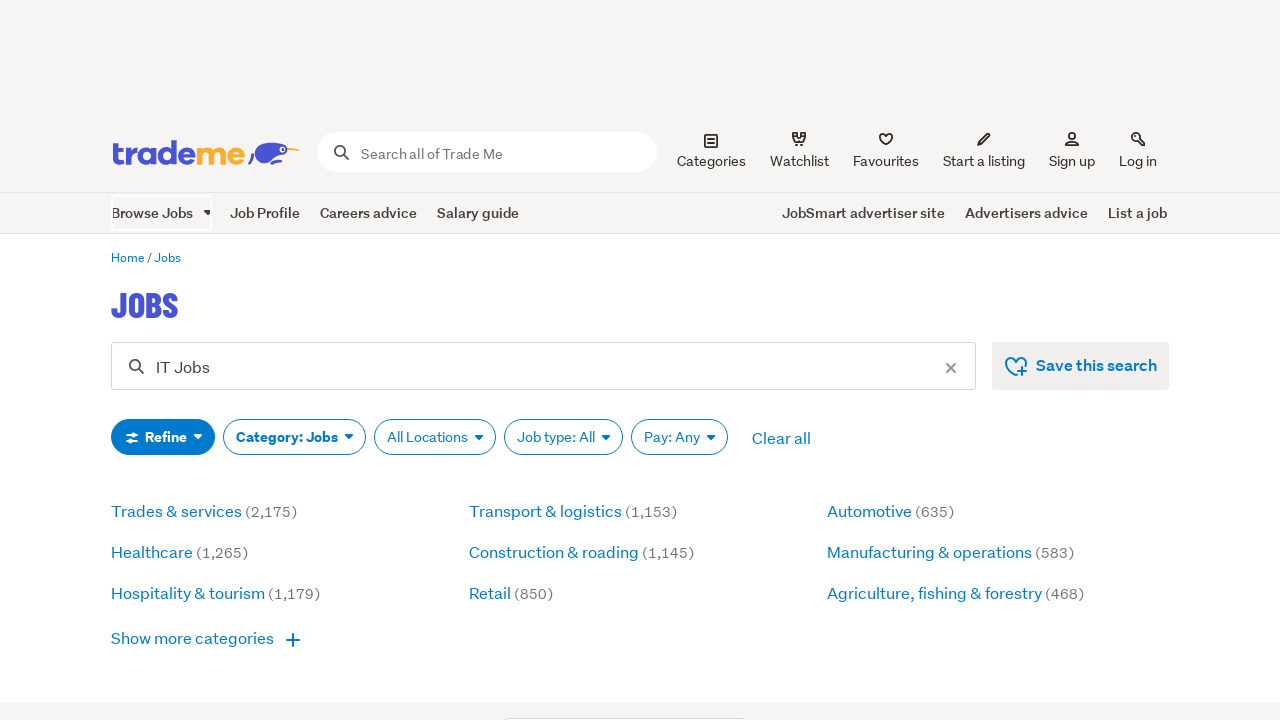

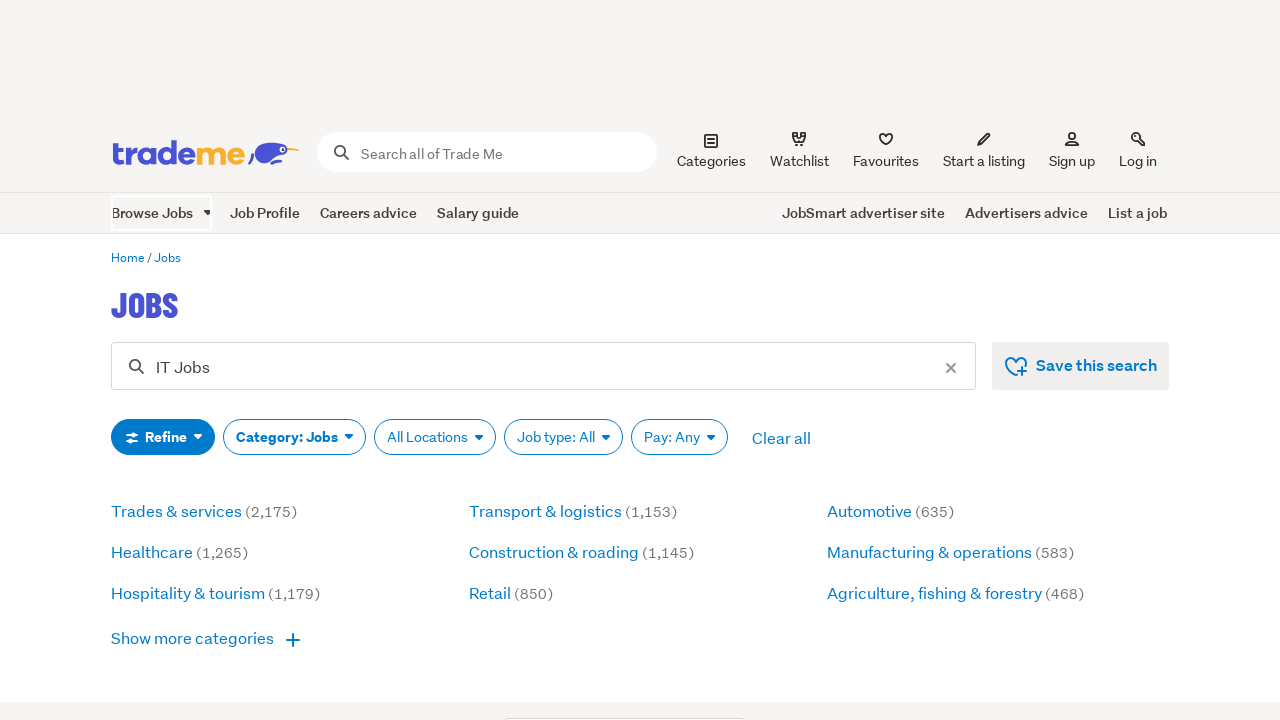